Tests that the YouTube page title contains "YouTube"

Starting URL: https://youtube.com/

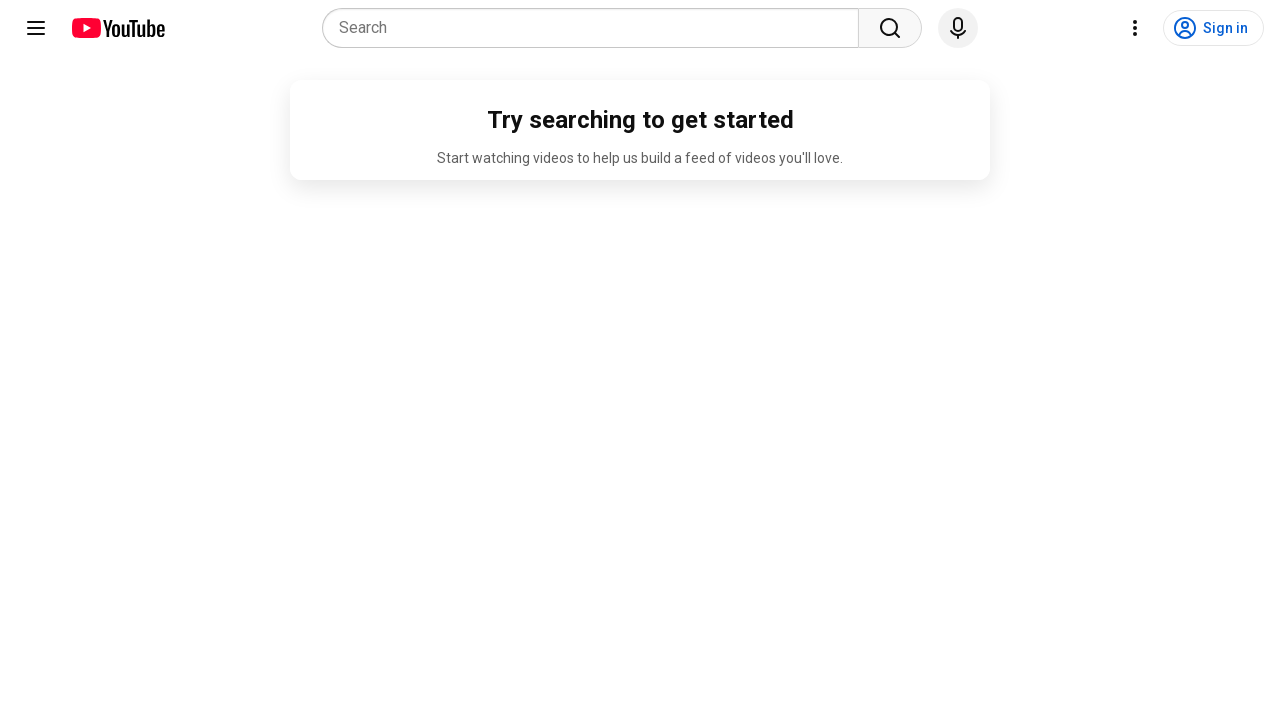

Navigated to https://youtube.com/
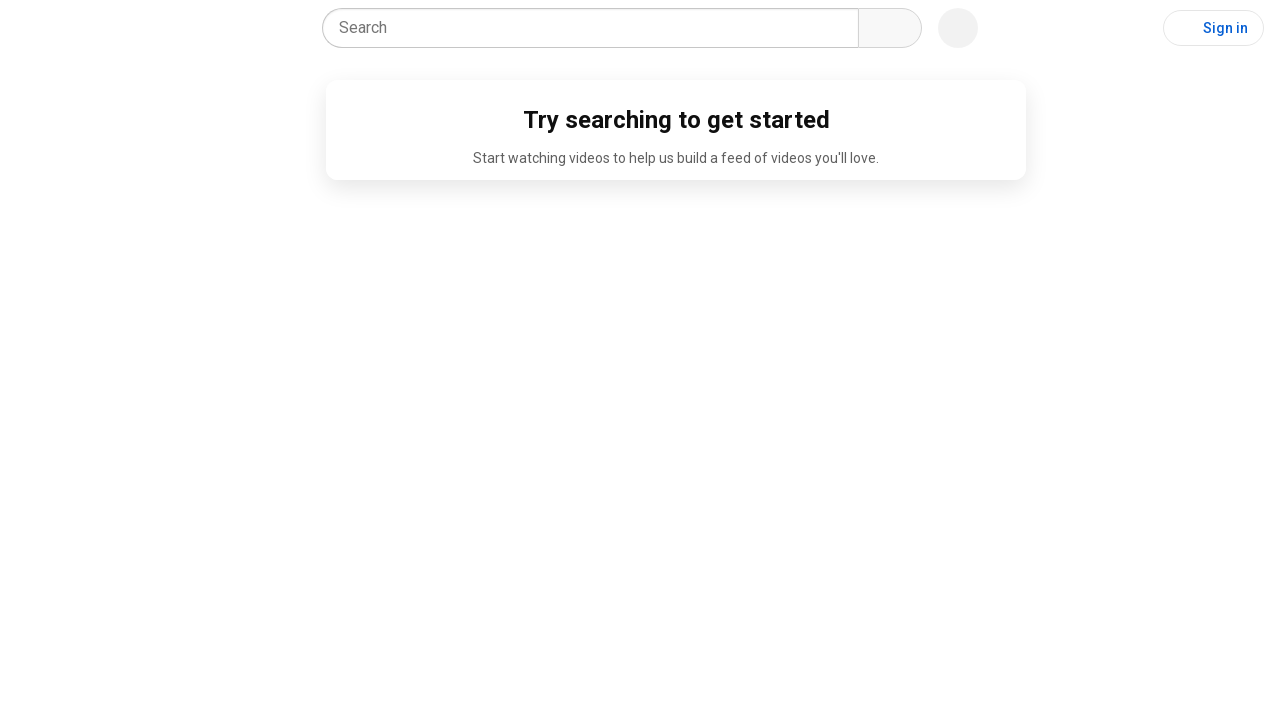

Verified page title contains 'YouTube'
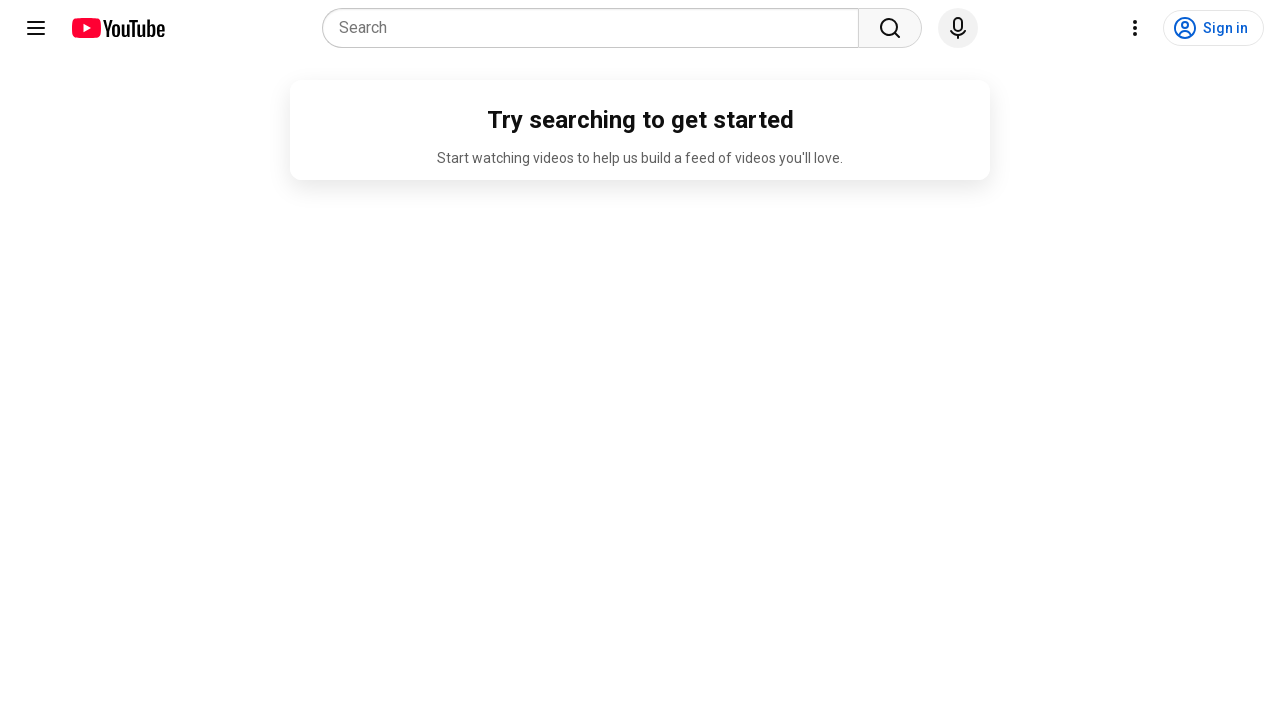

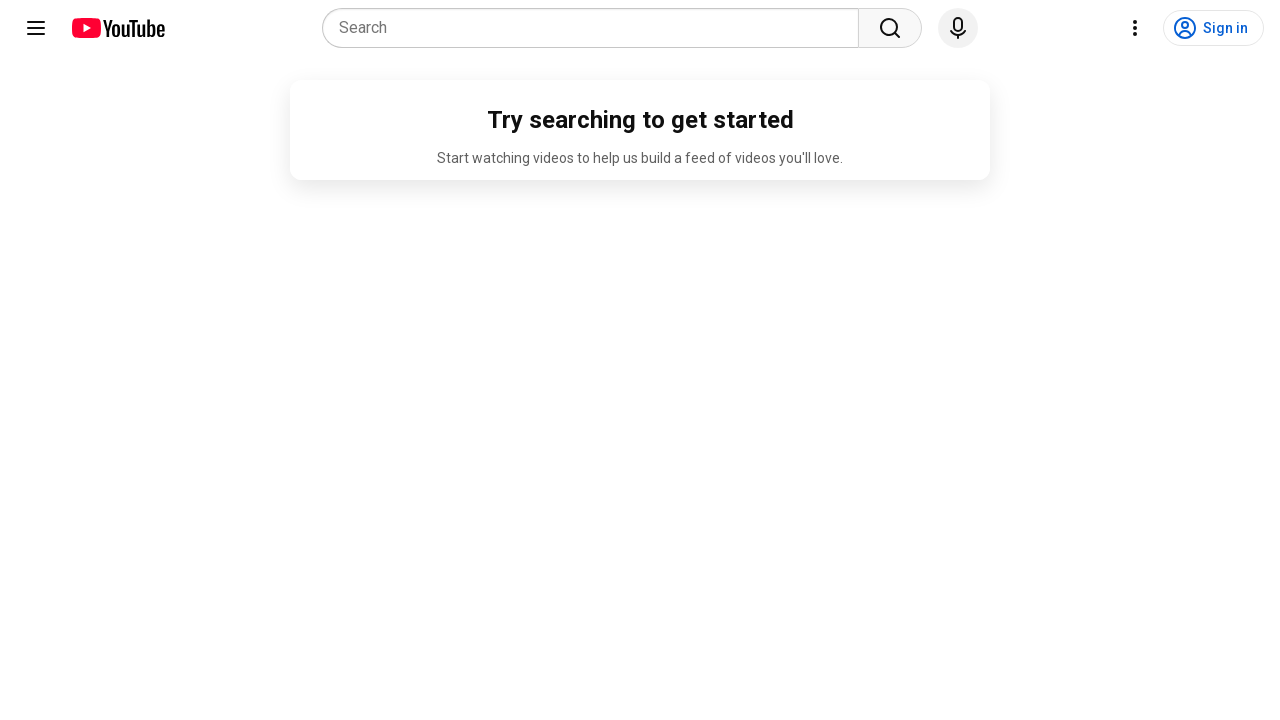